Tests the search functionality on python.org by searching for "pycon" and verifying that results are found

Starting URL: http://www.python.org

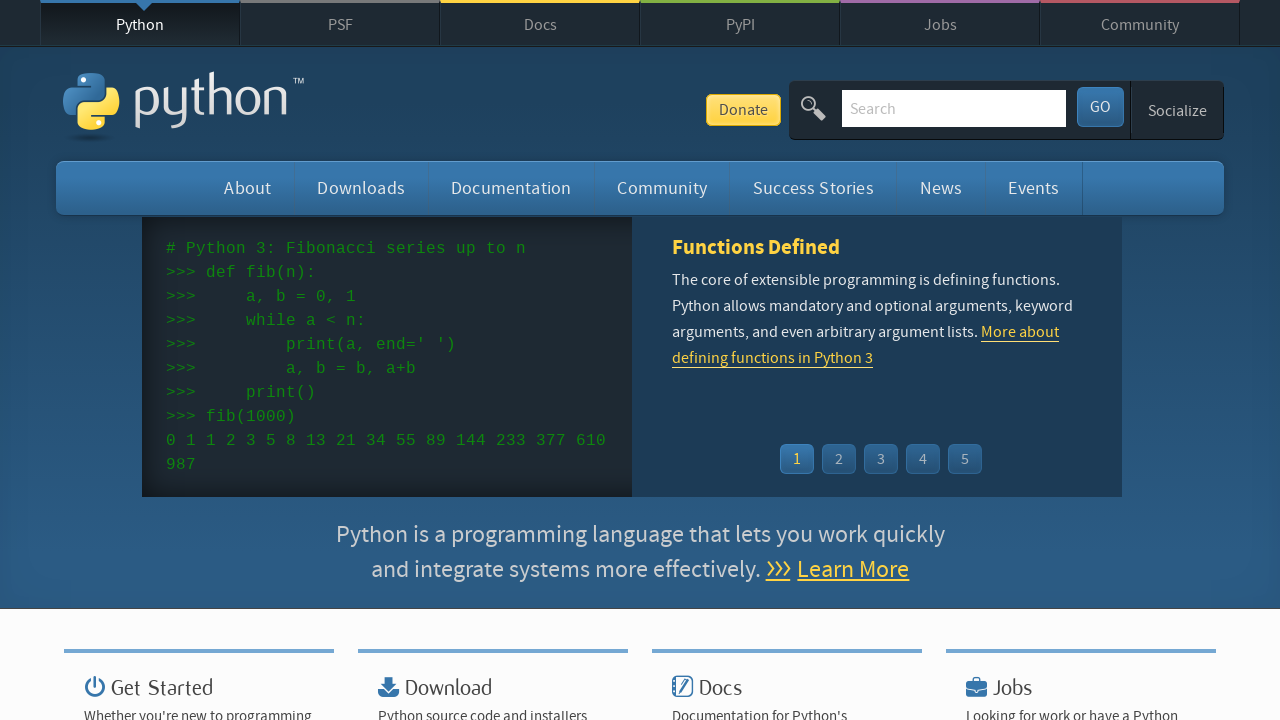

Verified 'Python' is in page title
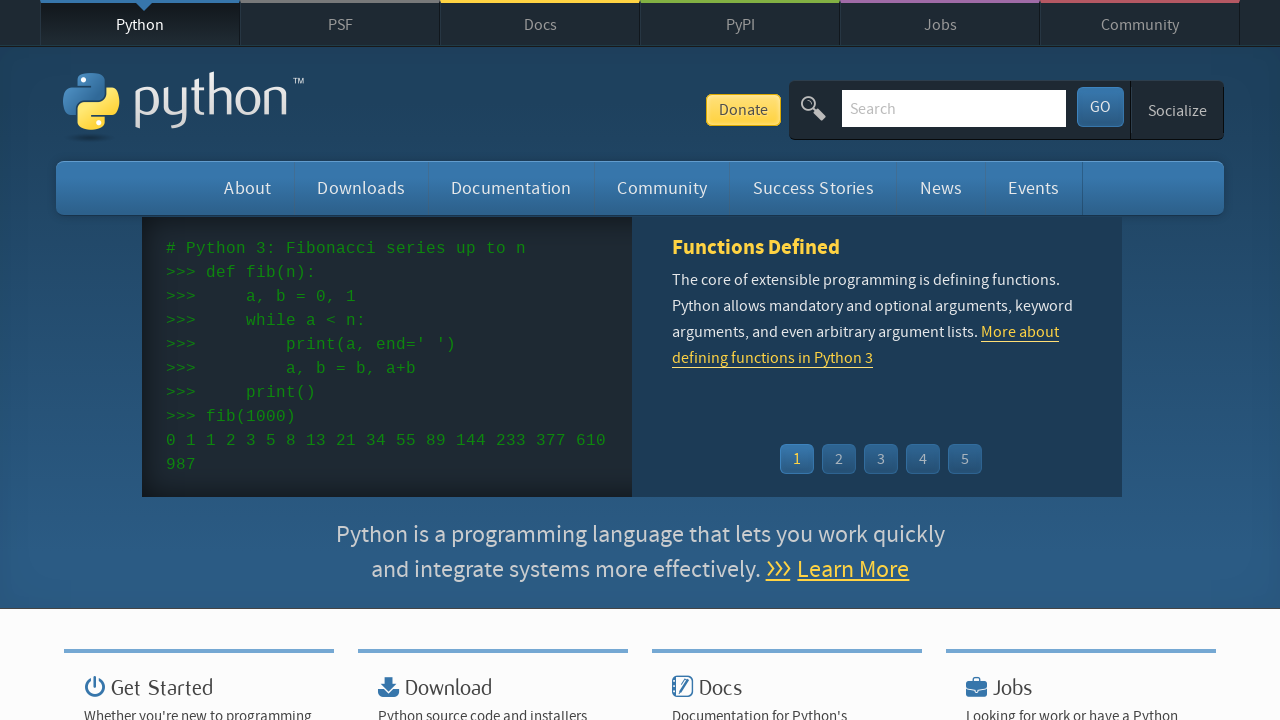

Filled search field with 'pycon' on input[name='q']
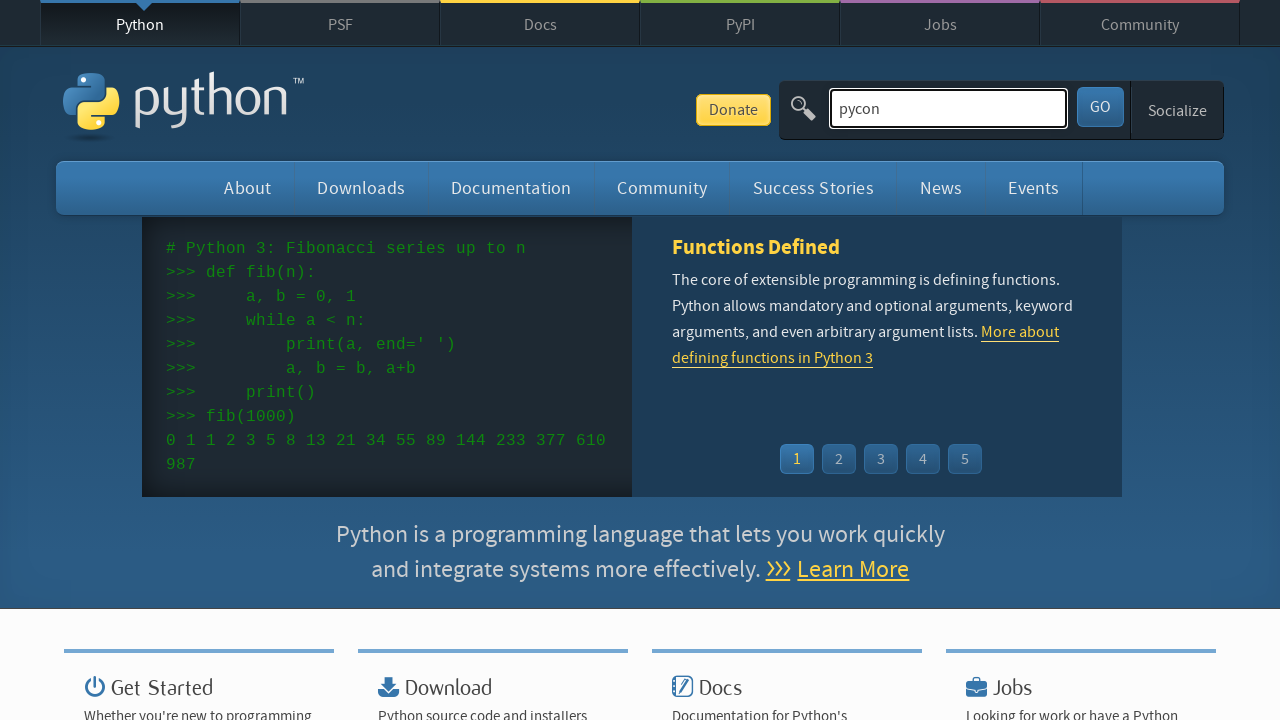

Pressed Enter to submit search
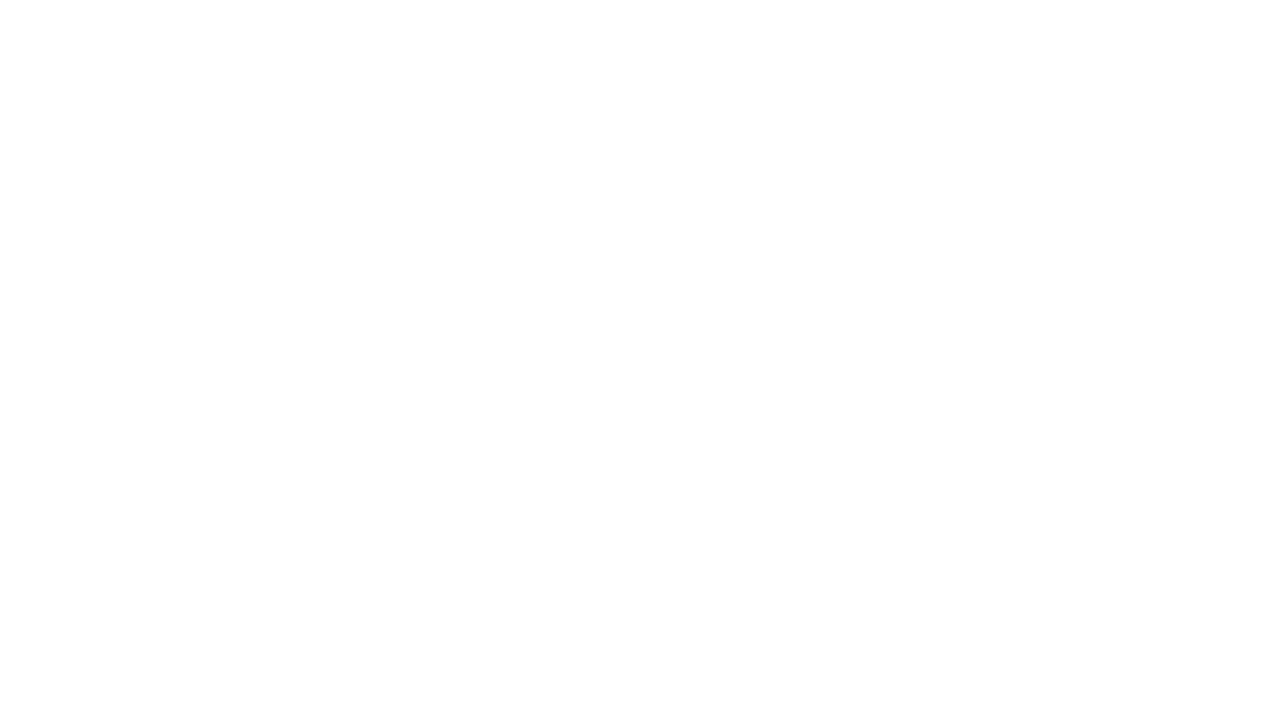

Waited for page to finish loading
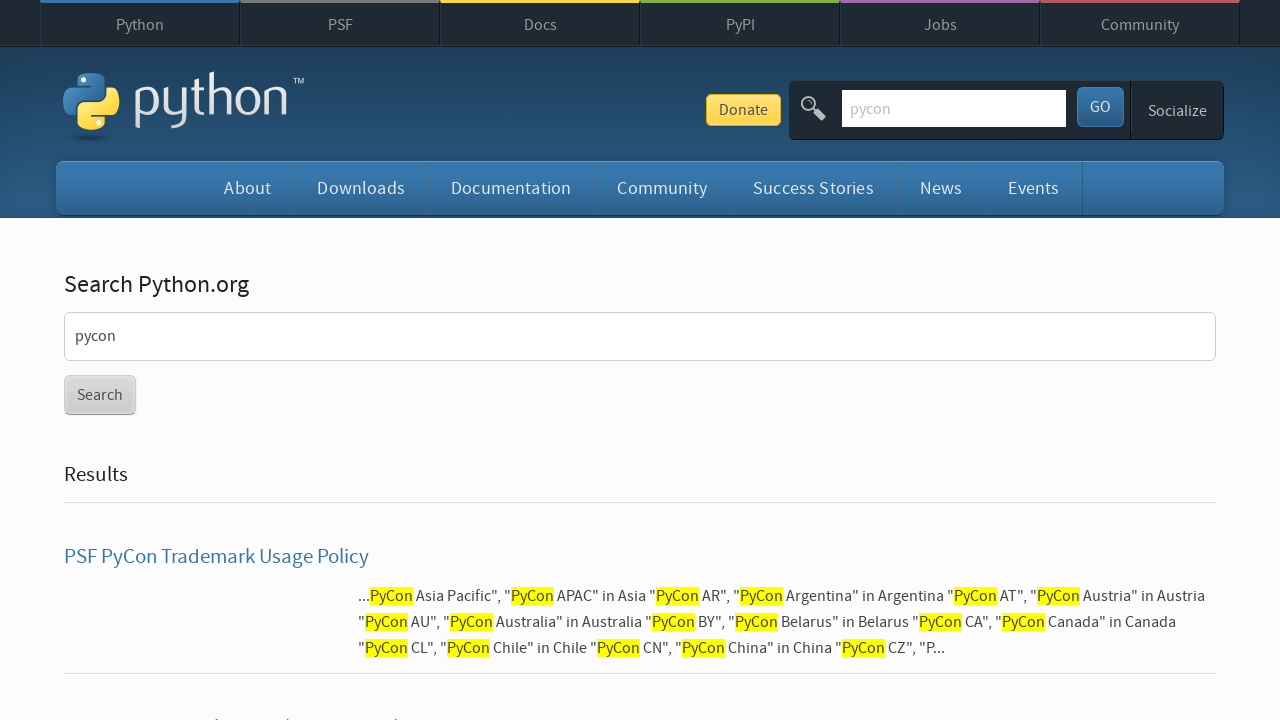

Verified search results are present (no 'No results found' message)
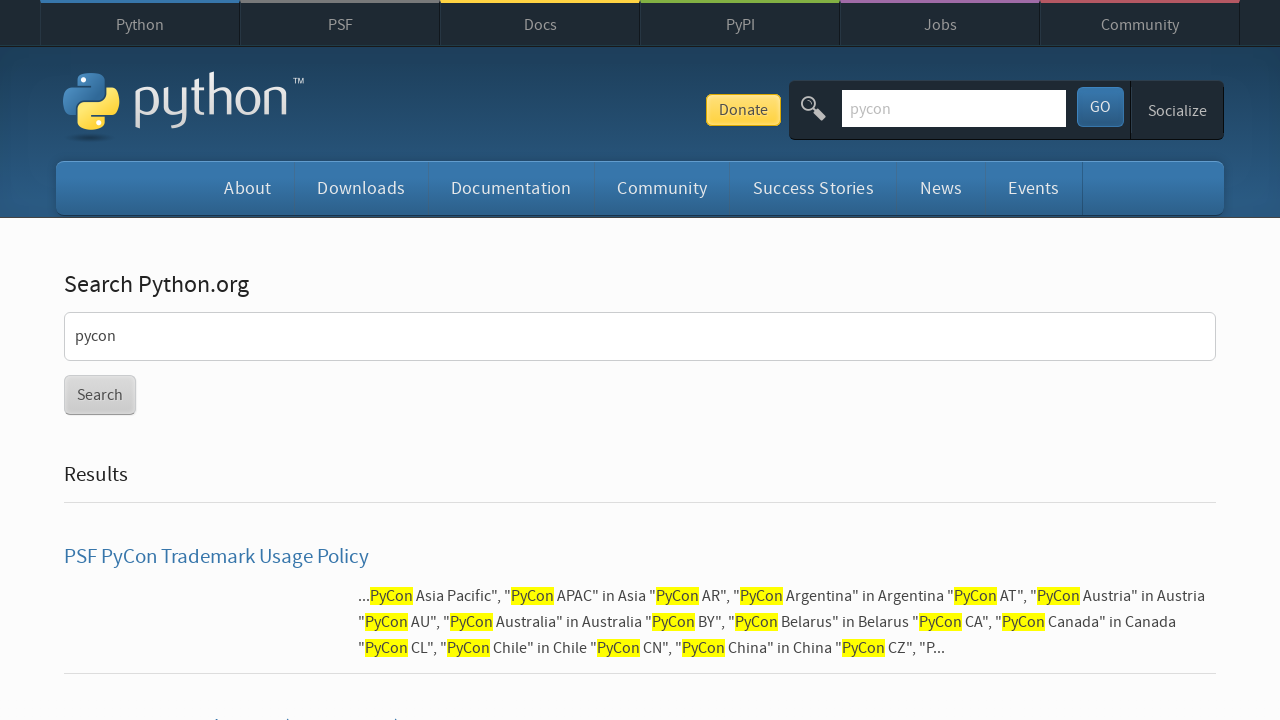

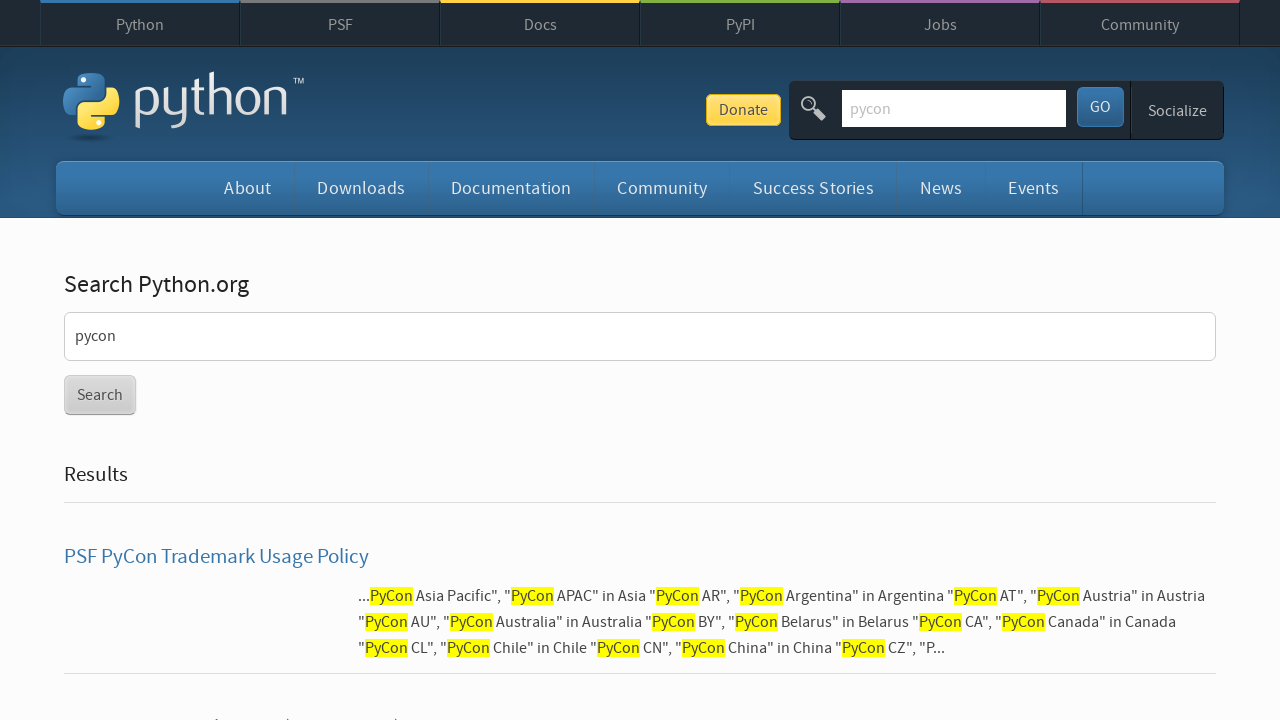